Tests clicking a button with dynamic class attributes on UI Testing Playground, handling JavaScript alerts, and refreshing the page - repeated 3 times to verify consistent behavior.

Starting URL: http://uitestingplayground.com/classattr

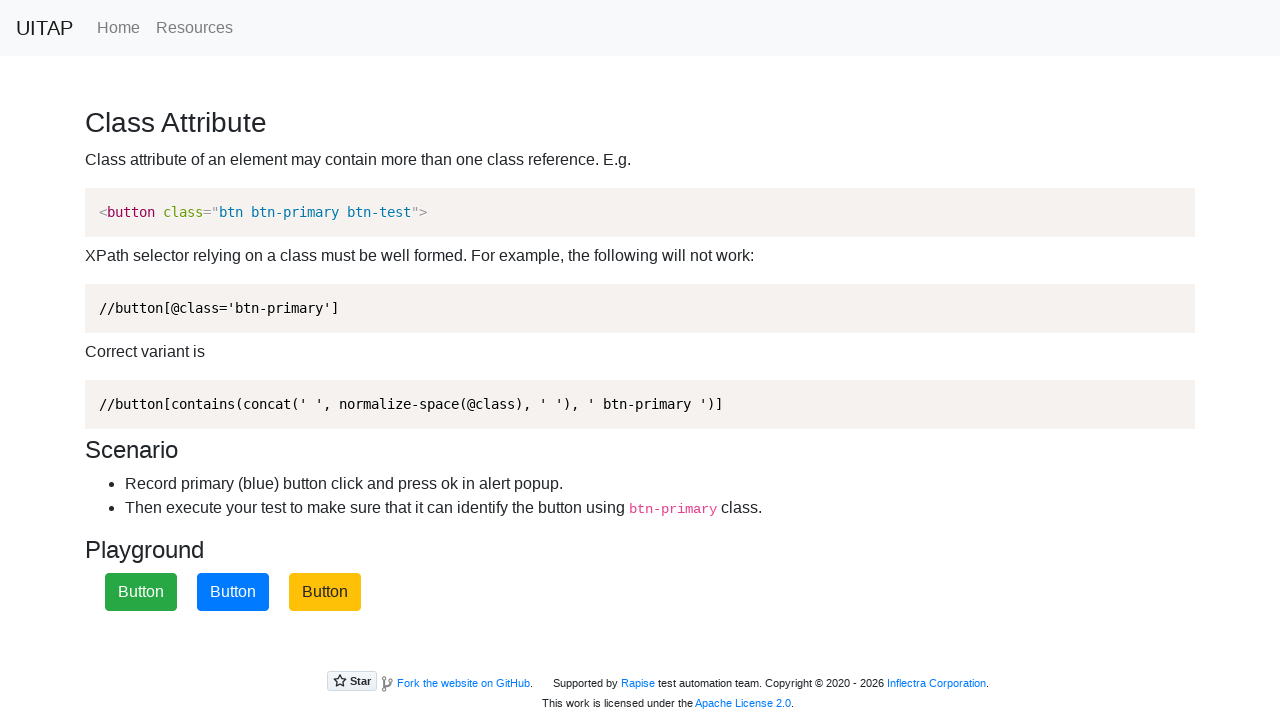

Clicked primary button (iteration 1/3) at (233, 592) on button.btn-primary
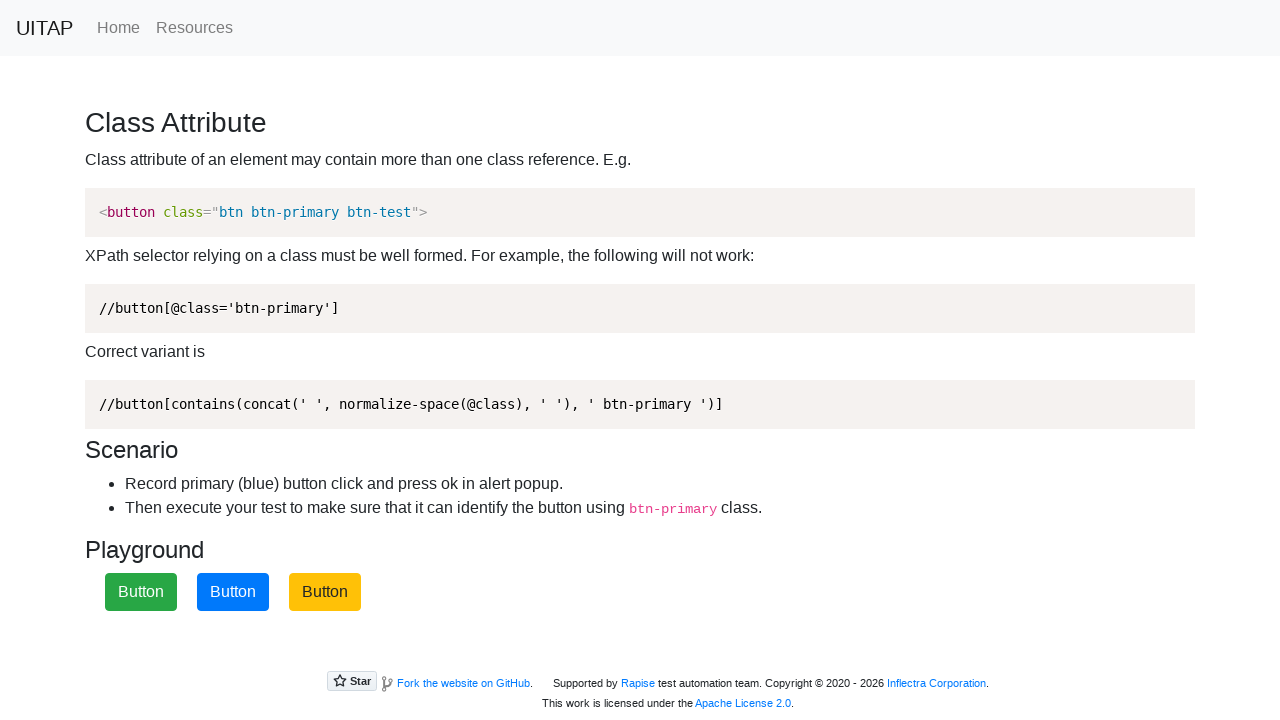

Set up dialog handler to accept JavaScript alert (iteration 1/3)
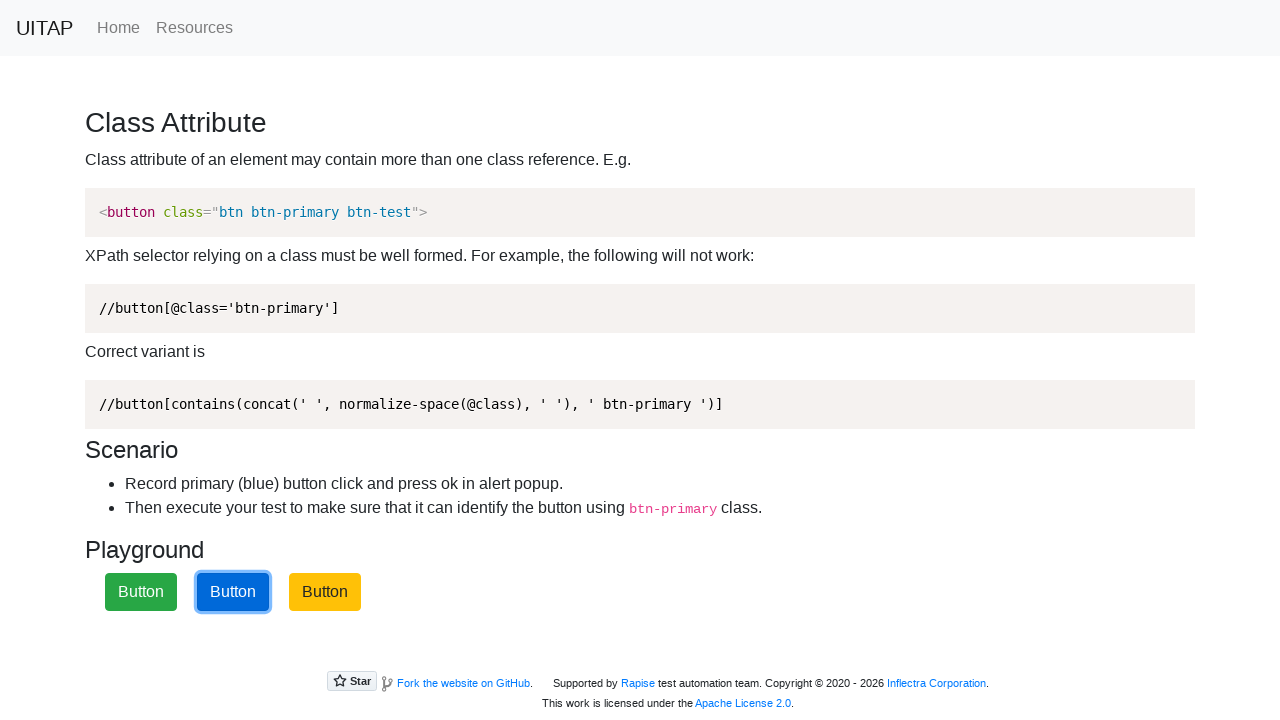

Refreshed the page (iteration 1/3)
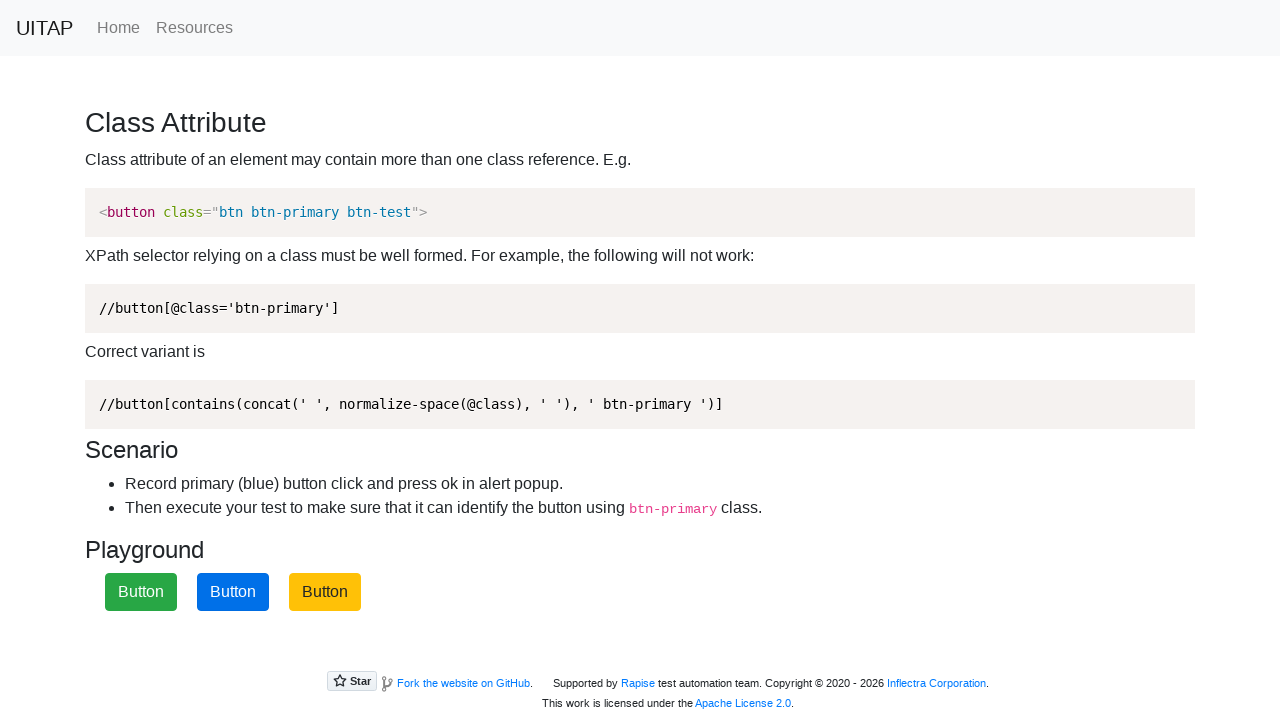

Clicked primary button (iteration 2/3) at (233, 592) on button.btn-primary
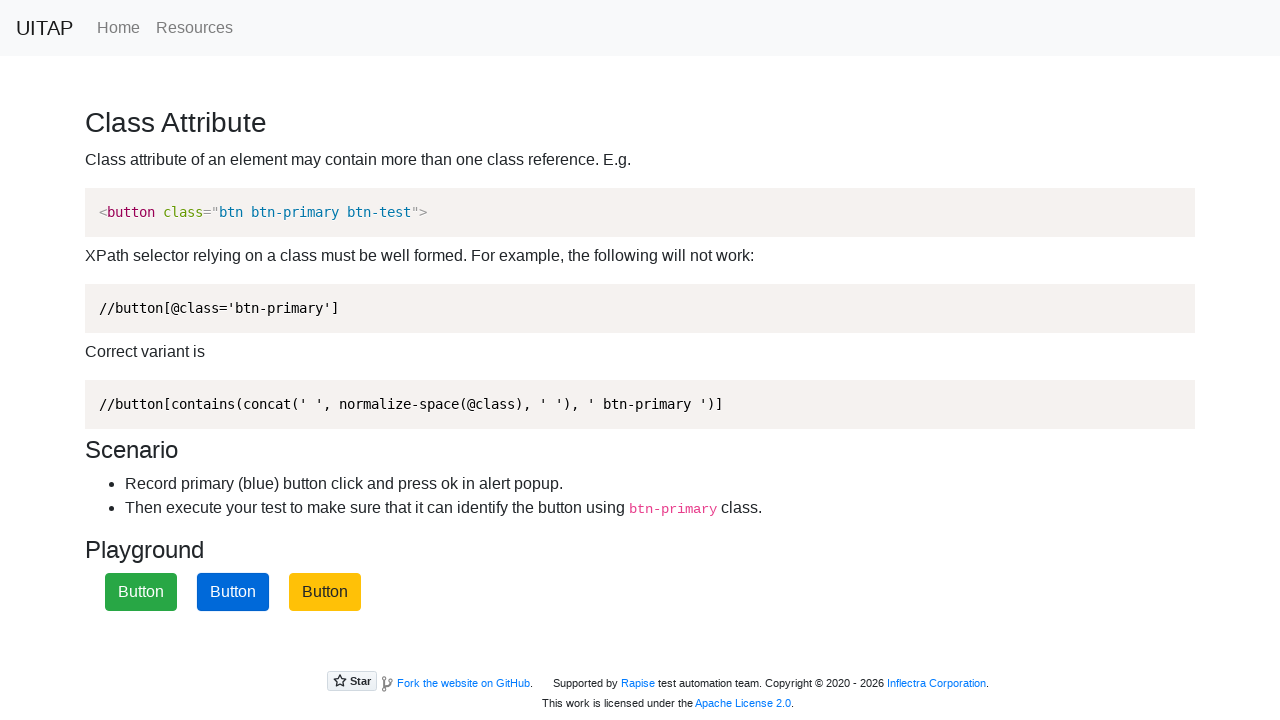

Set up dialog handler to accept JavaScript alert (iteration 2/3)
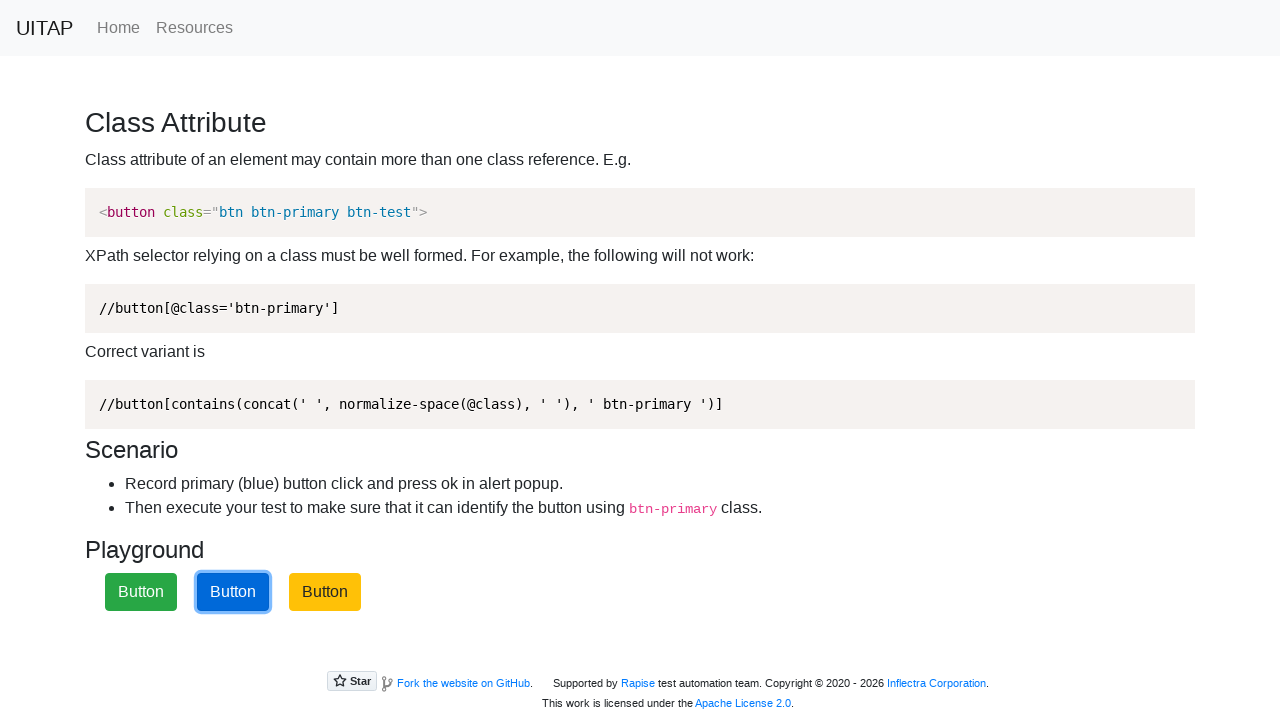

Refreshed the page (iteration 2/3)
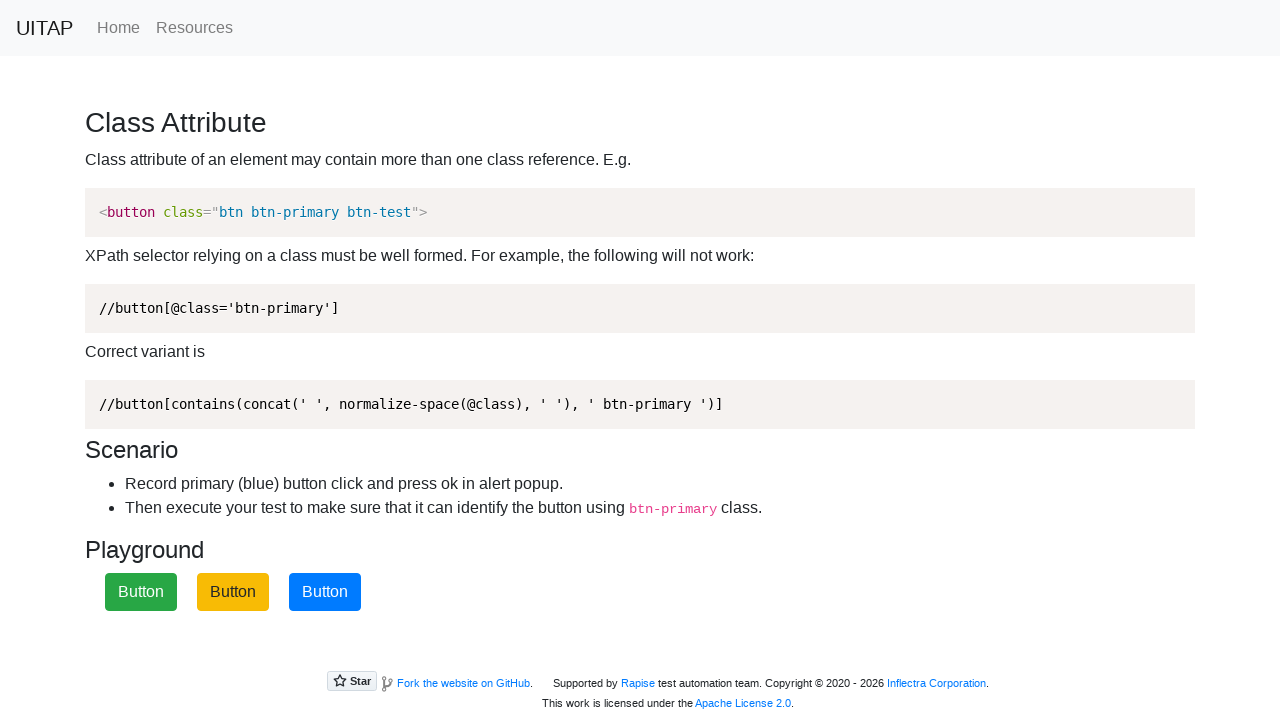

Clicked primary button (iteration 3/3) at (325, 592) on button.btn-primary
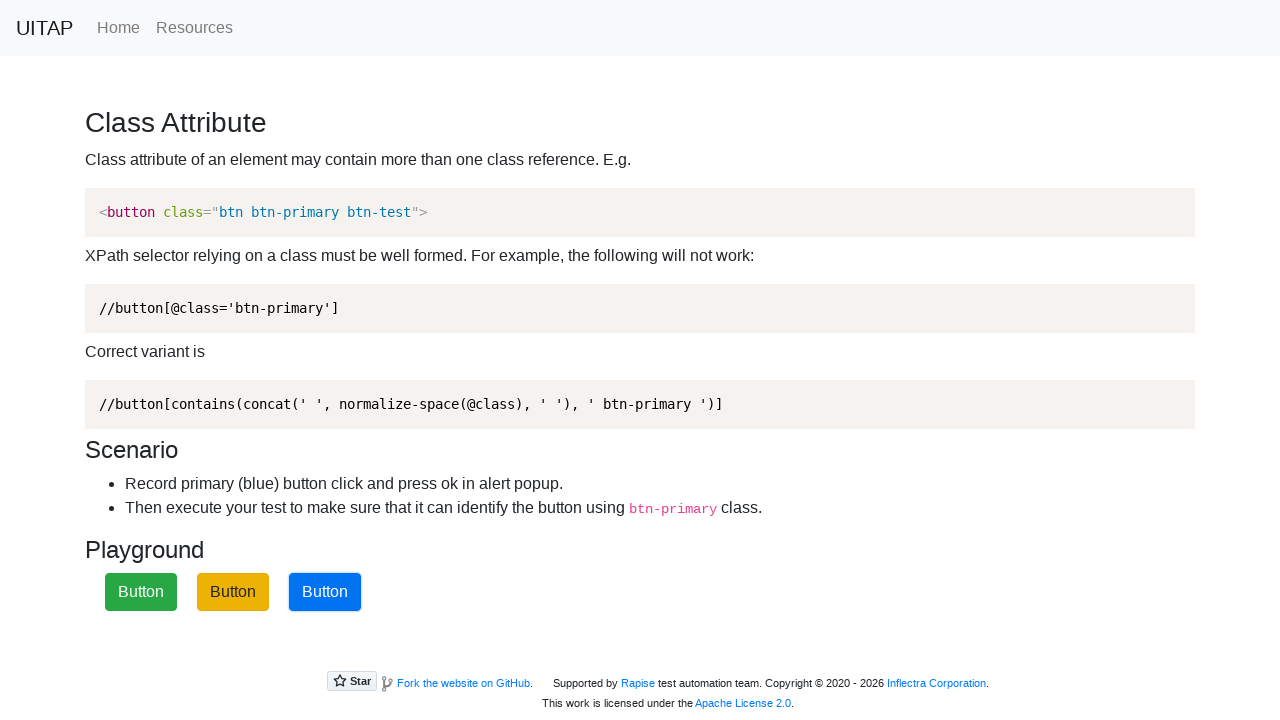

Set up dialog handler to accept JavaScript alert (iteration 3/3)
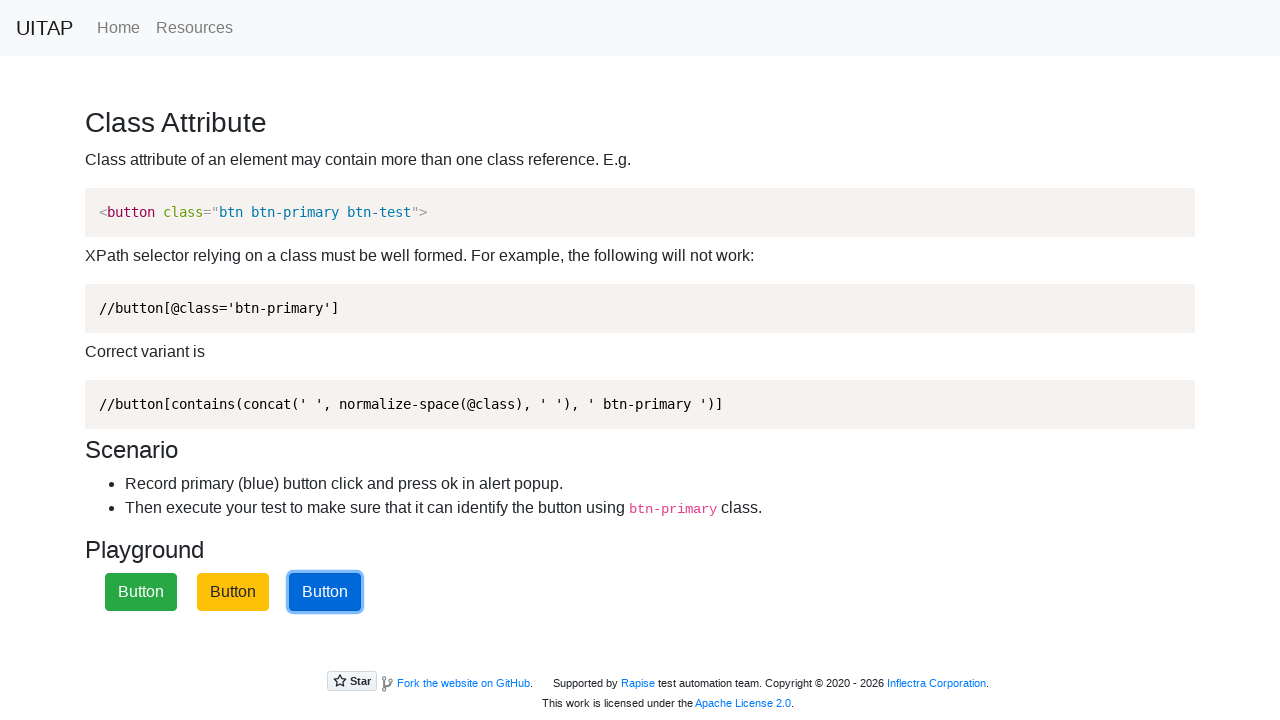

Refreshed the page (iteration 3/3)
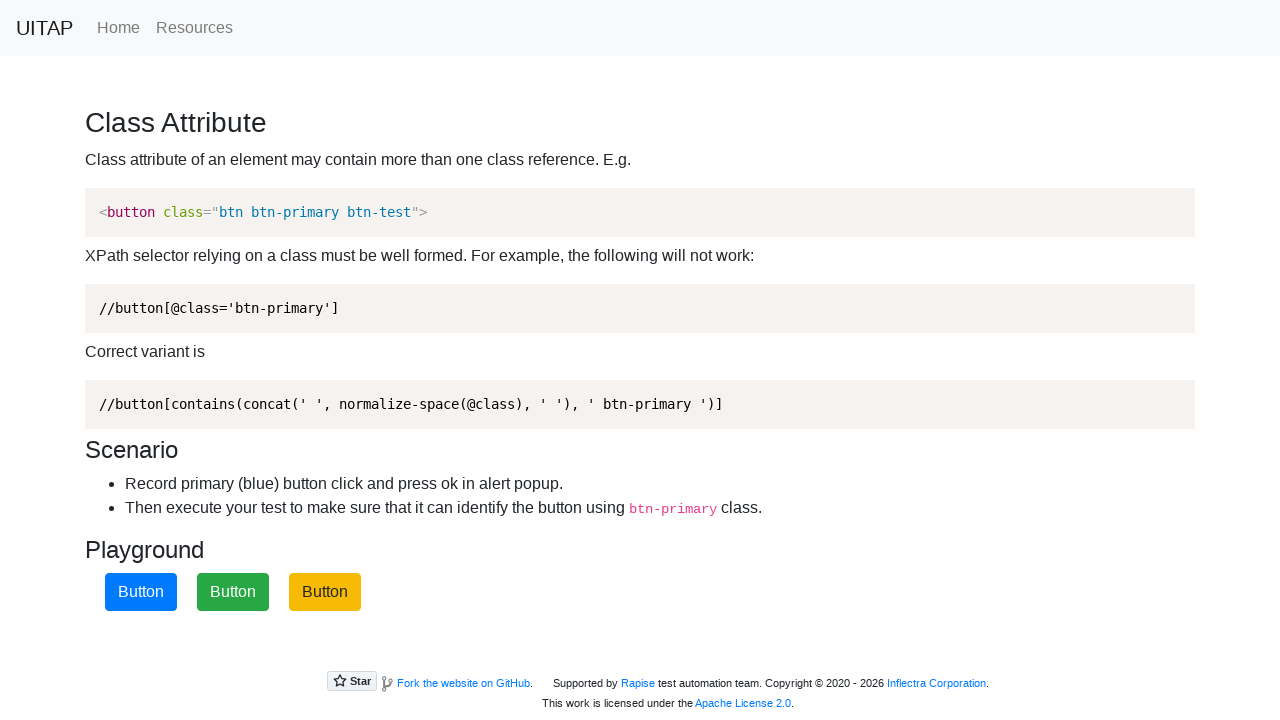

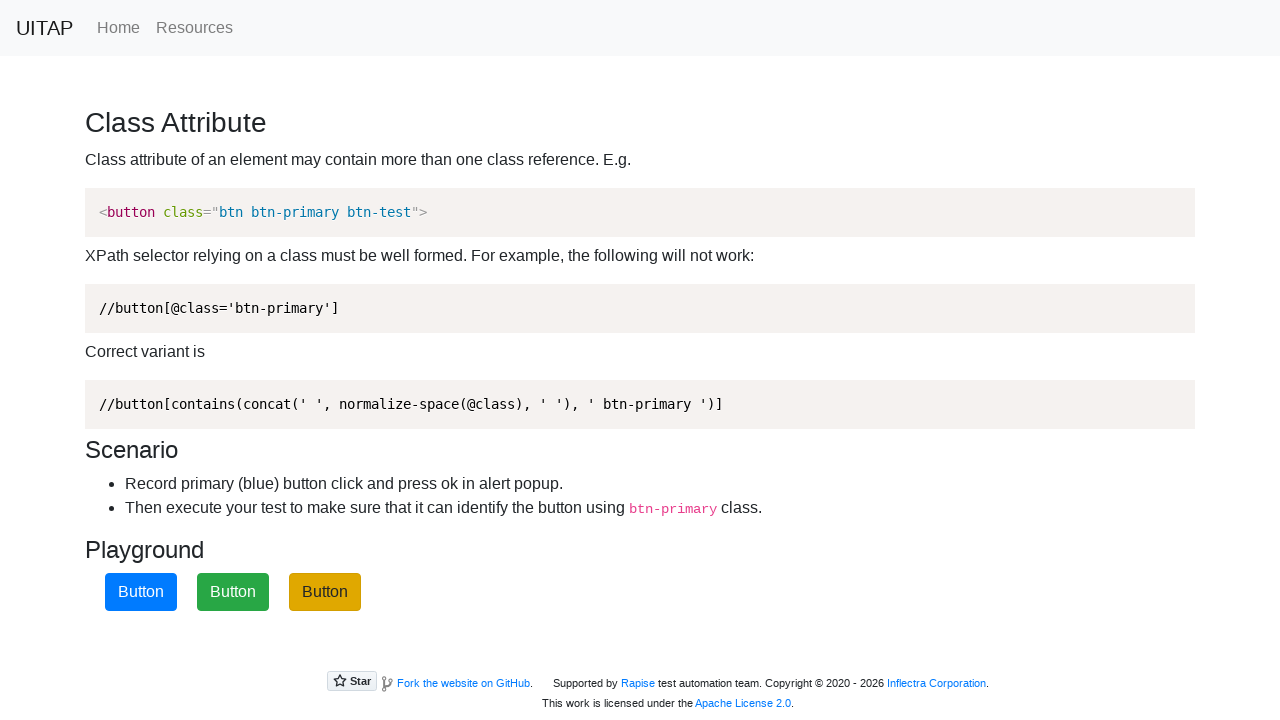